Tests browser navigation functionality by visiting two websites, then using back and forward navigation controls to traverse browser history

Starting URL: http://www.mercury-tours.com/

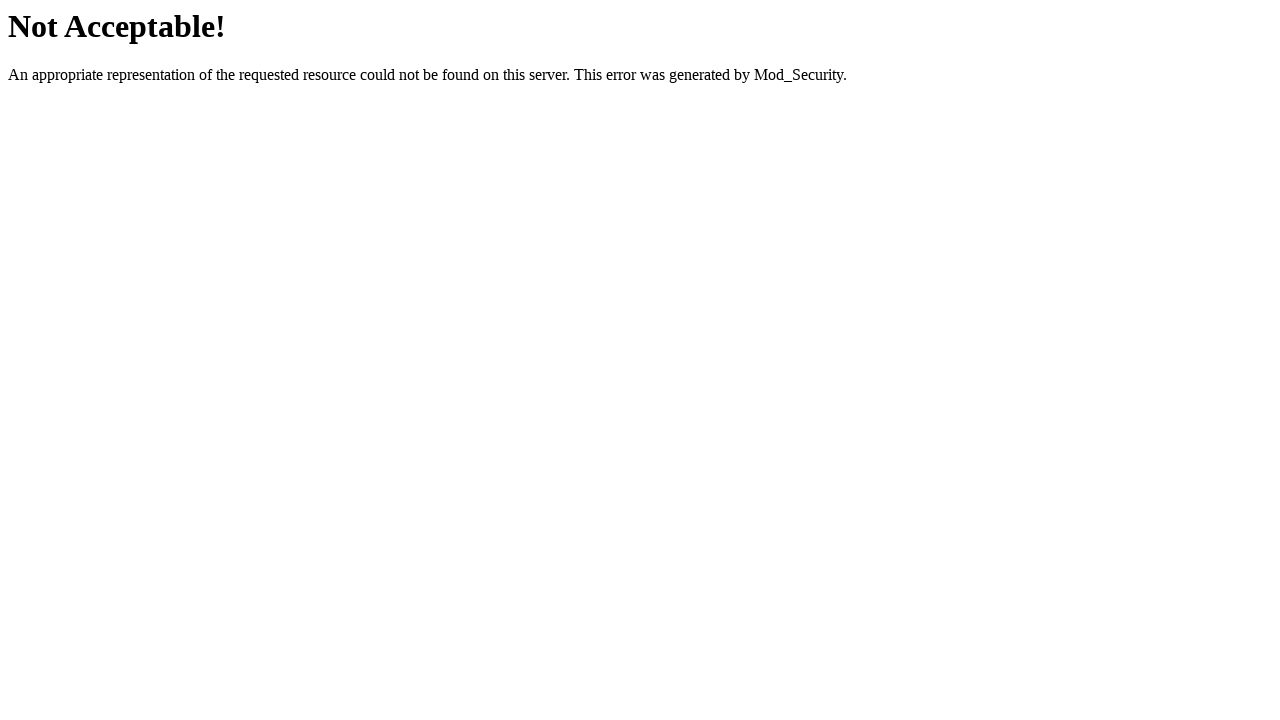

Waited for Mercury Tours homepage to load
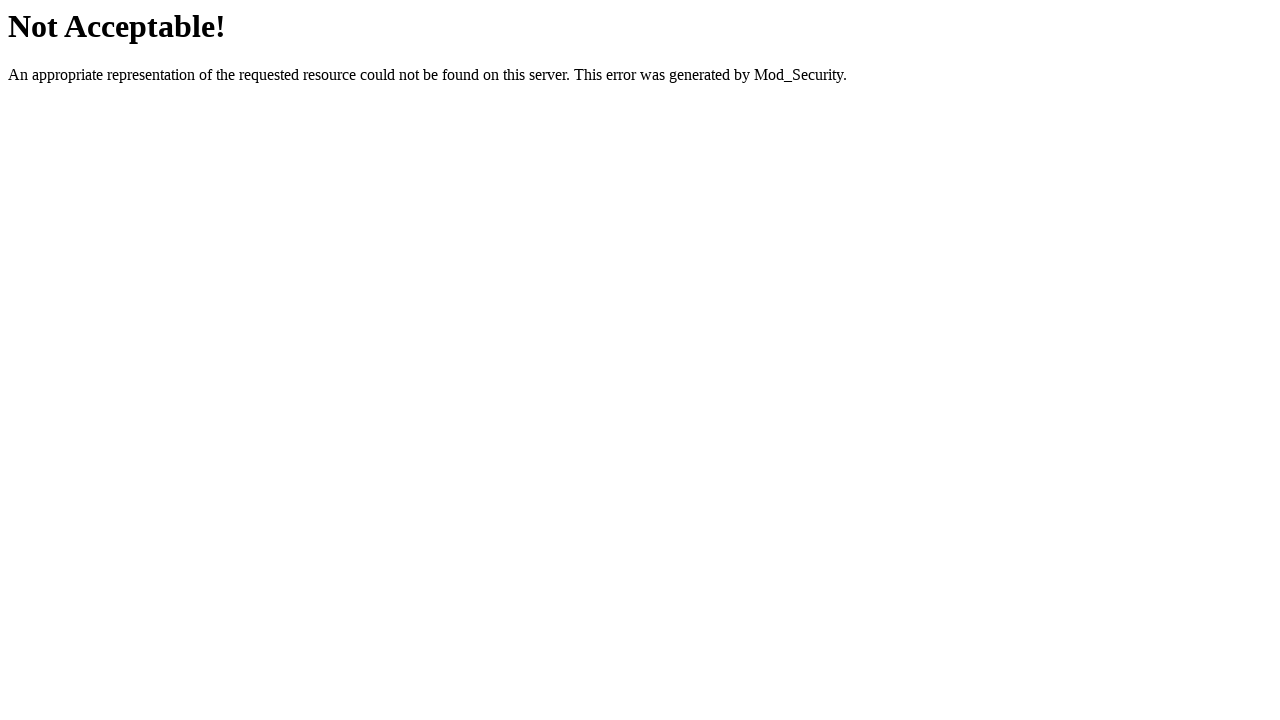

Navigated to Pavan Testing Tools website
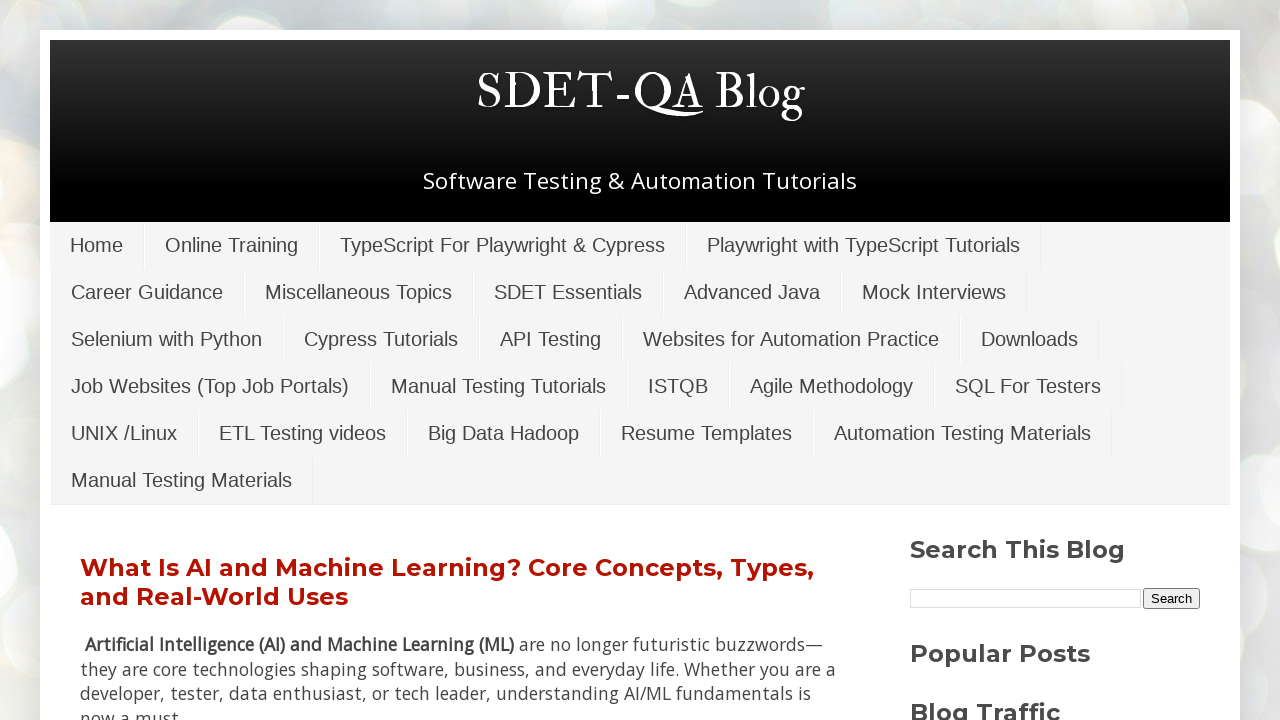

Waited for Pavan Testing Tools page to load
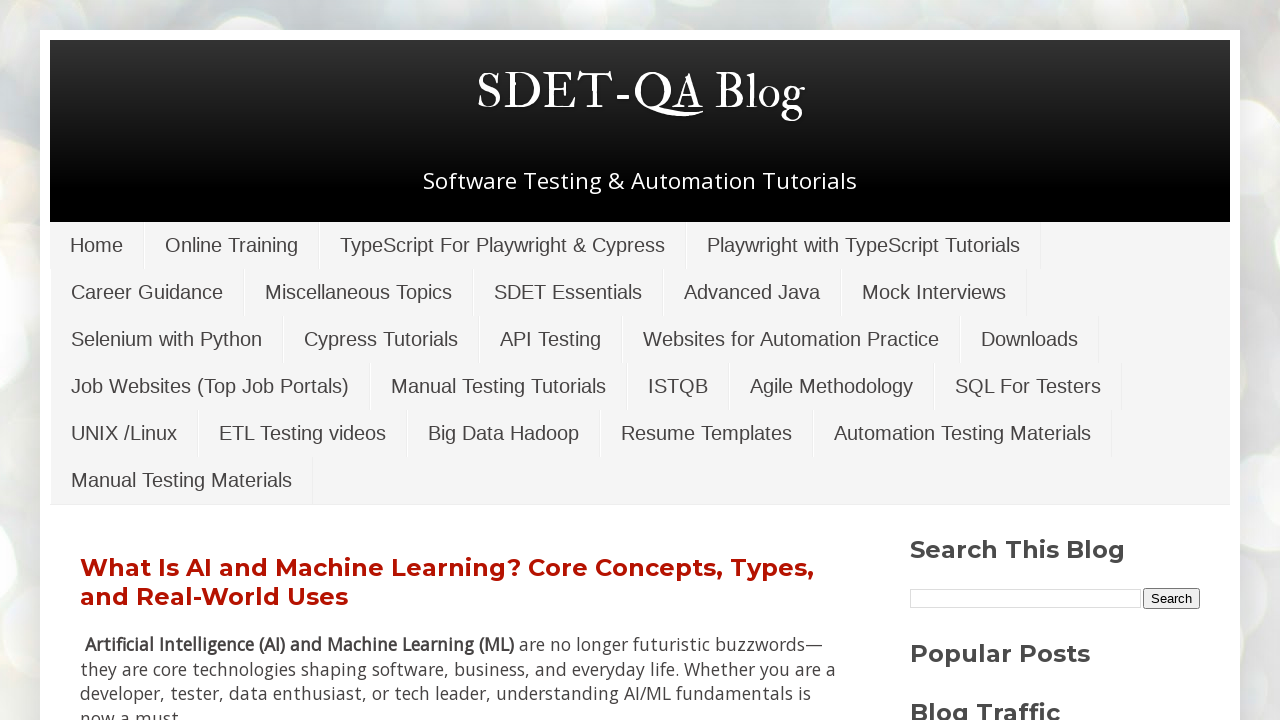

Navigated back to Mercury Tours using browser back button
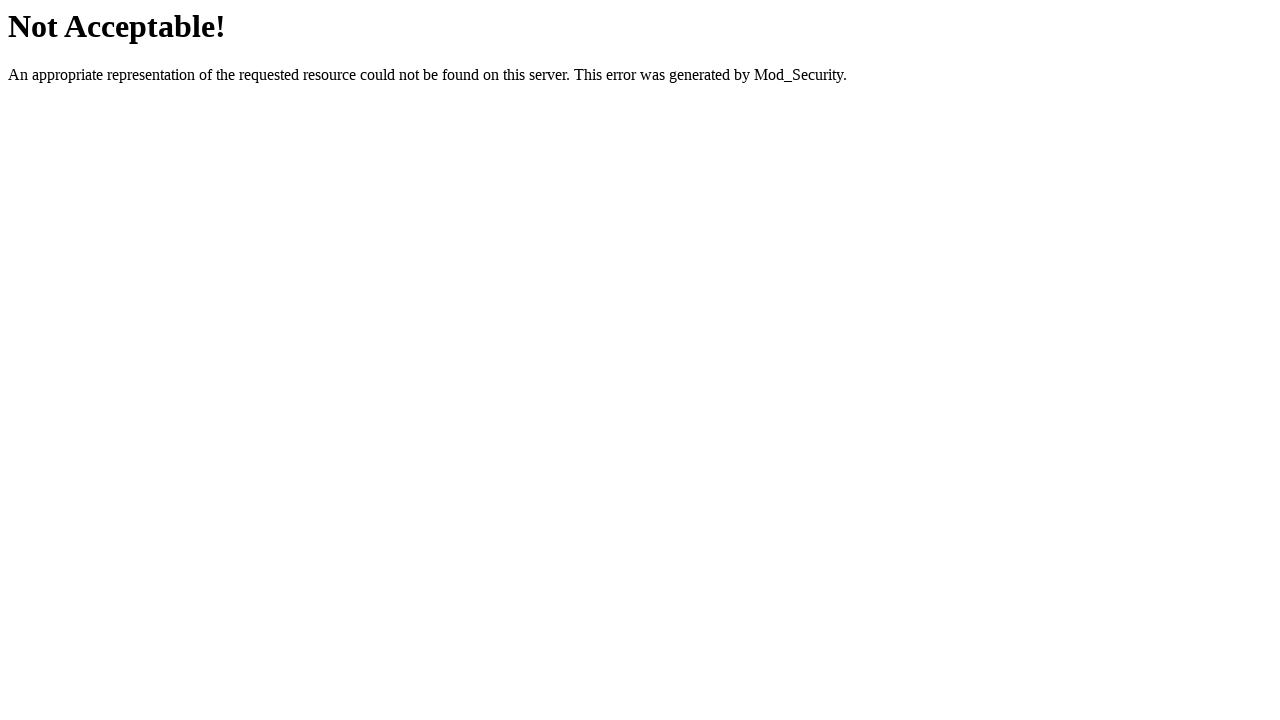

Waited for Mercury Tours page to load after going back
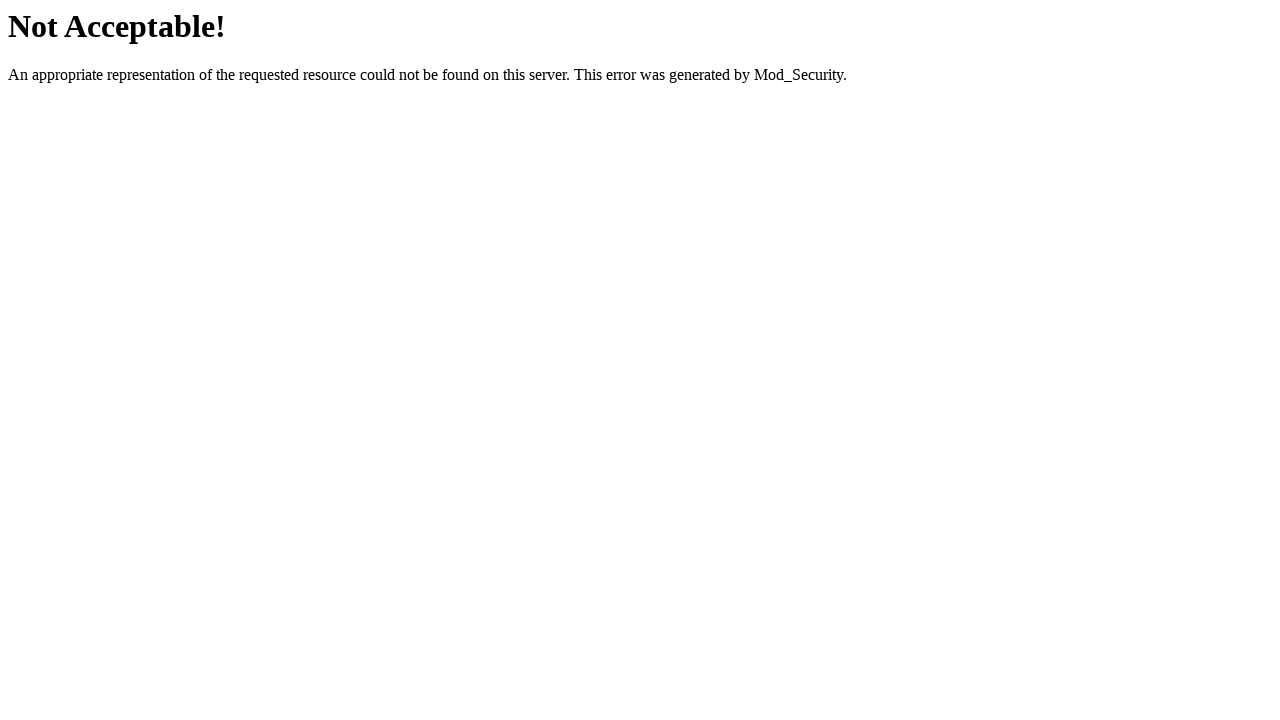

Navigated forward to Pavan Testing Tools using browser forward button
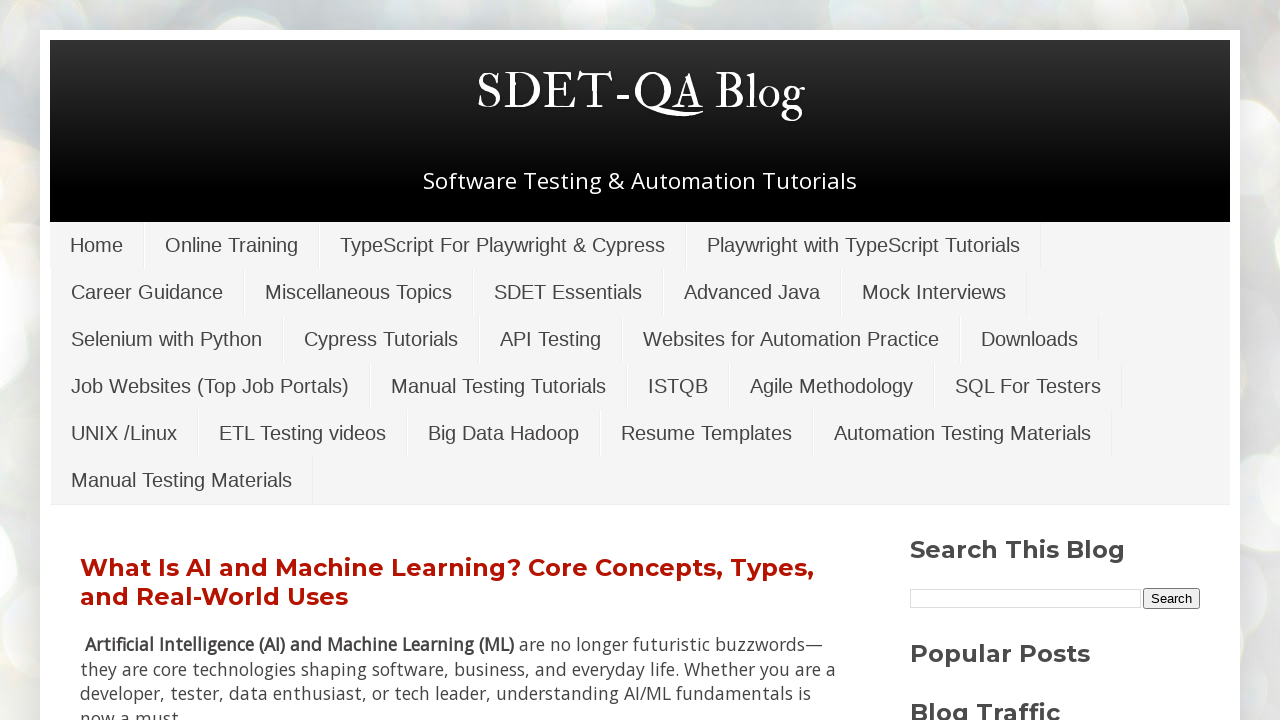

Waited for Pavan Testing Tools page to load after going forward
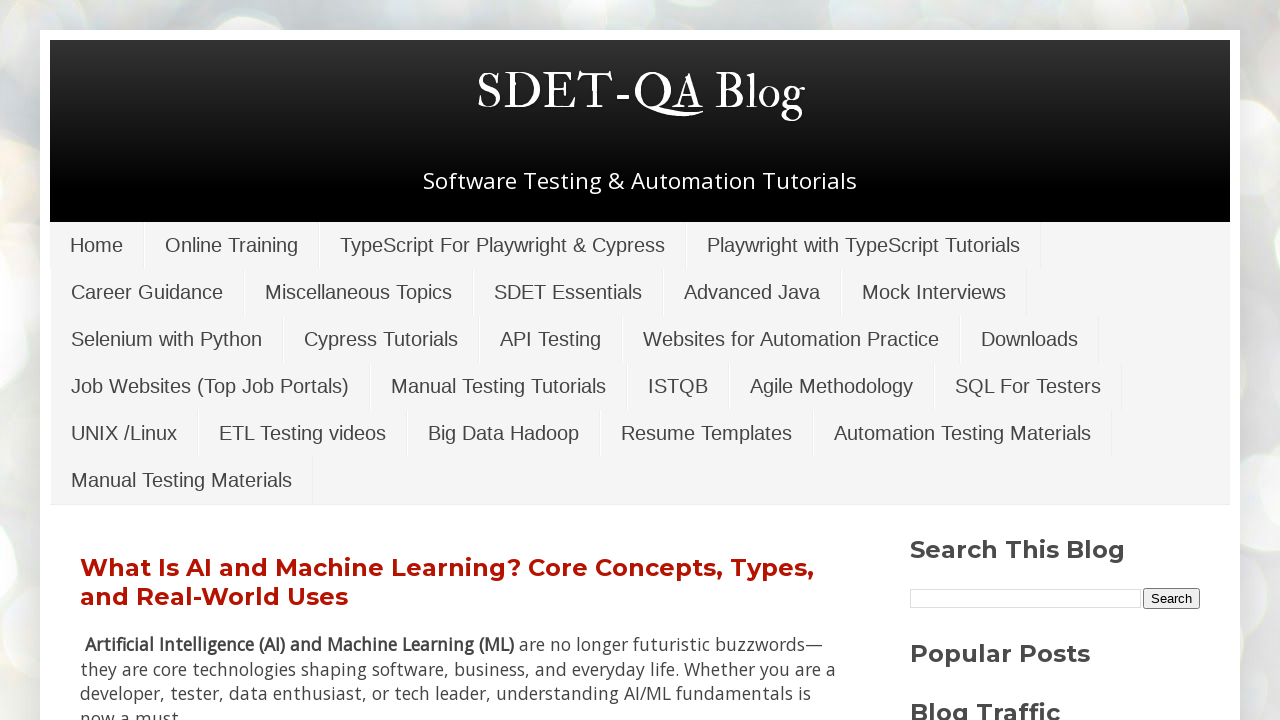

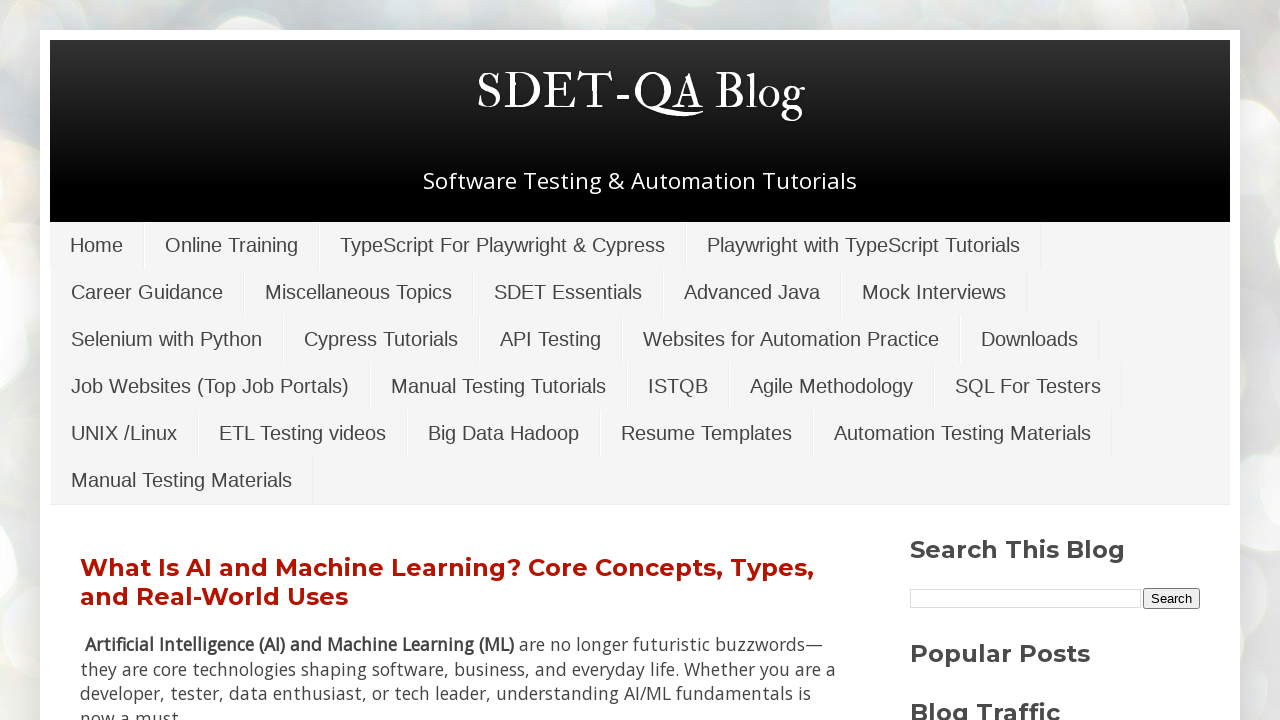